Tests that an invalid email address triggers a browser validation warning about missing '@' symbol.

Starting URL: https://ancabota09.wixsite.com/intern/contact

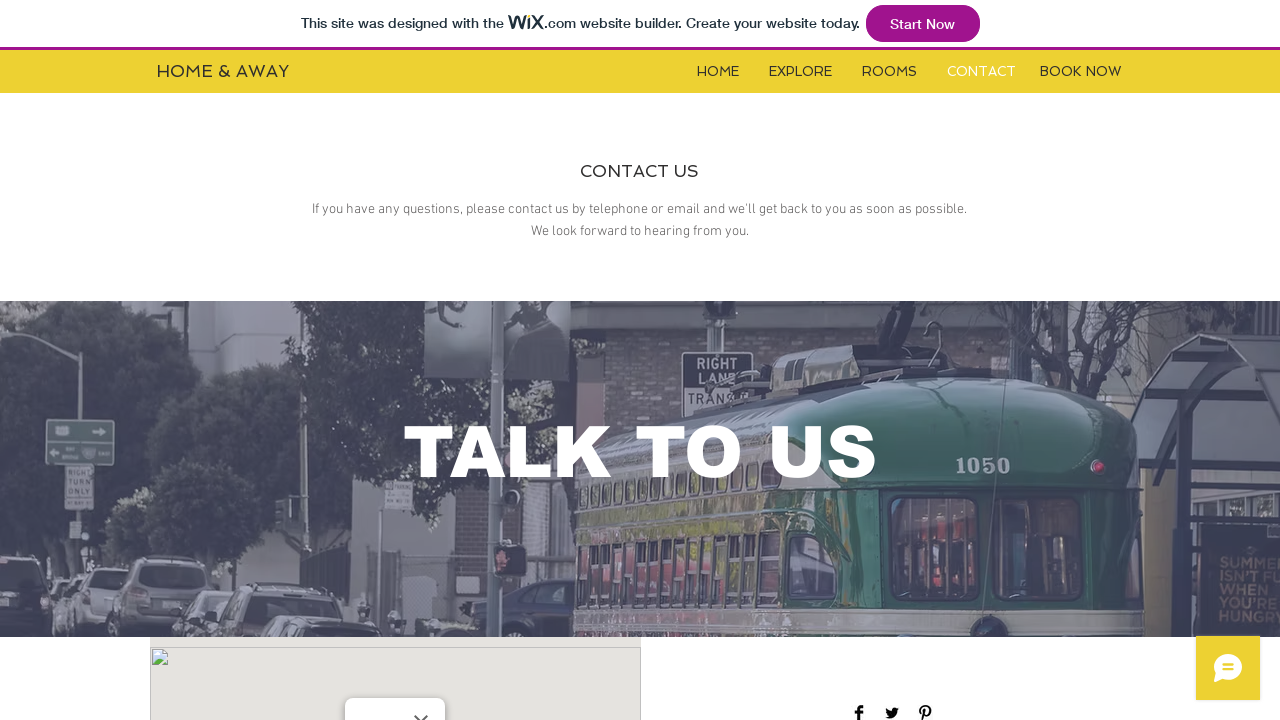

Navigated to contact form page
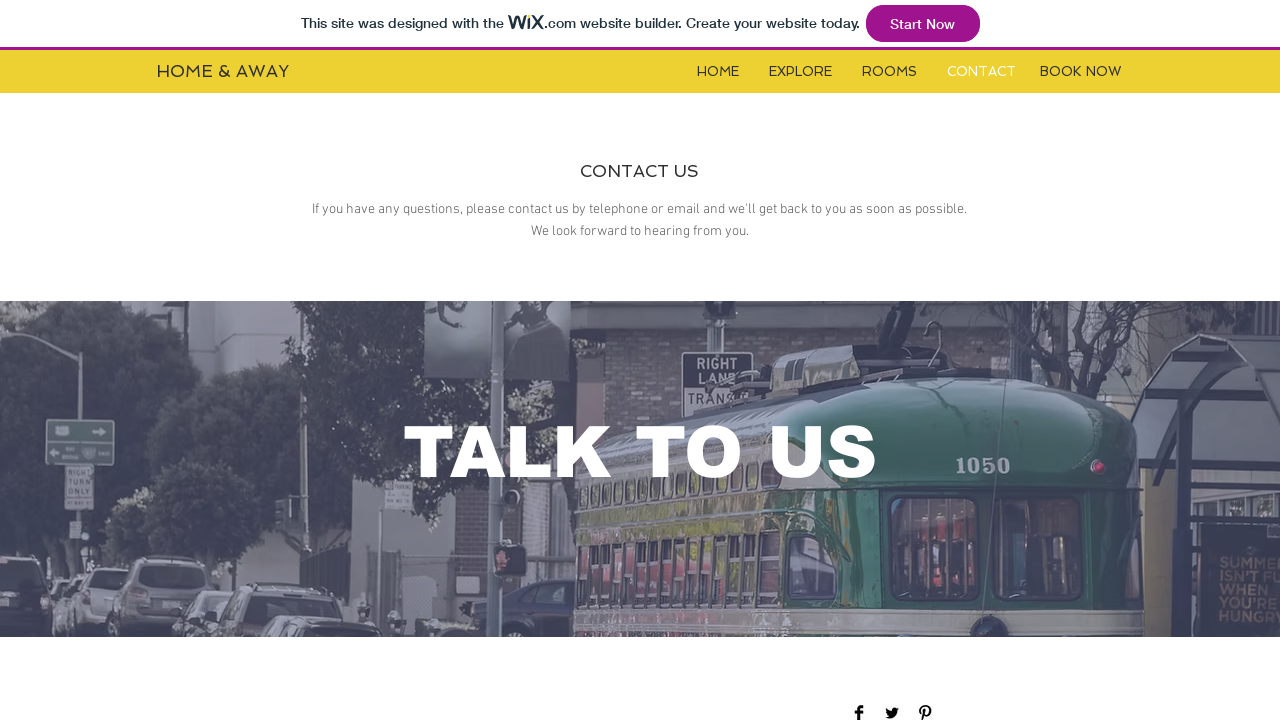

Contact form is now visible
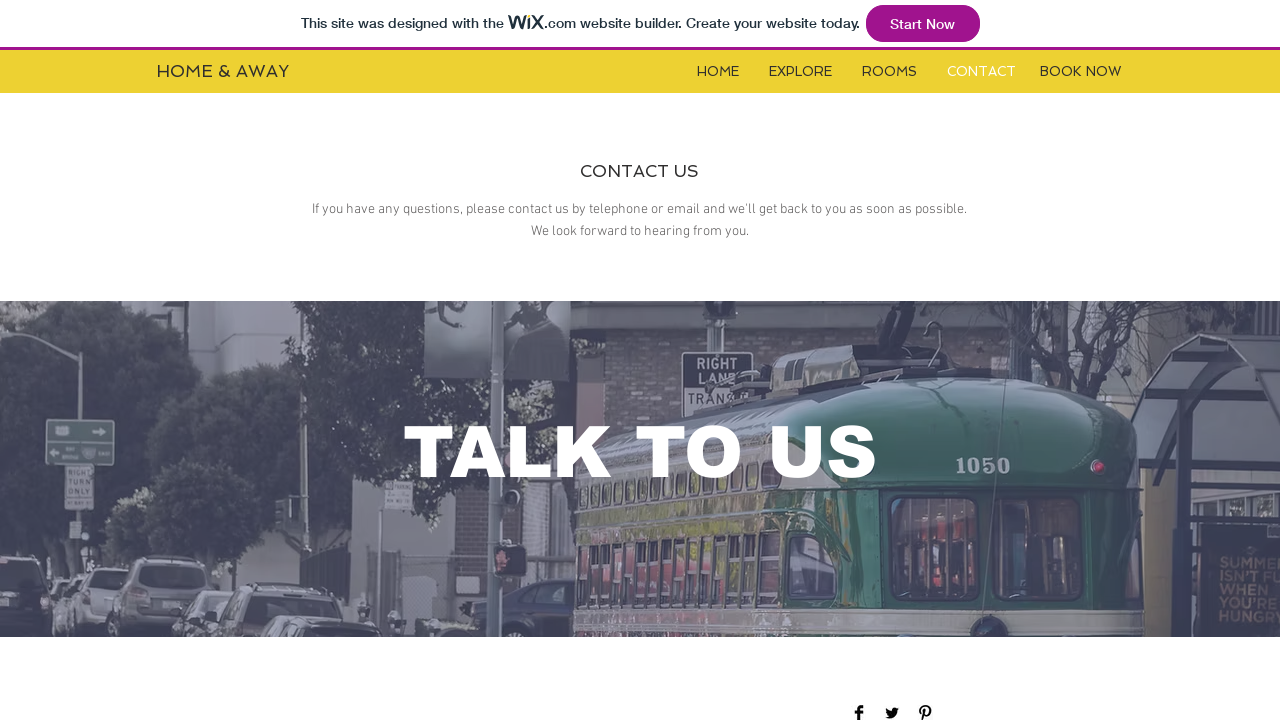

Asserted that contact form is visible
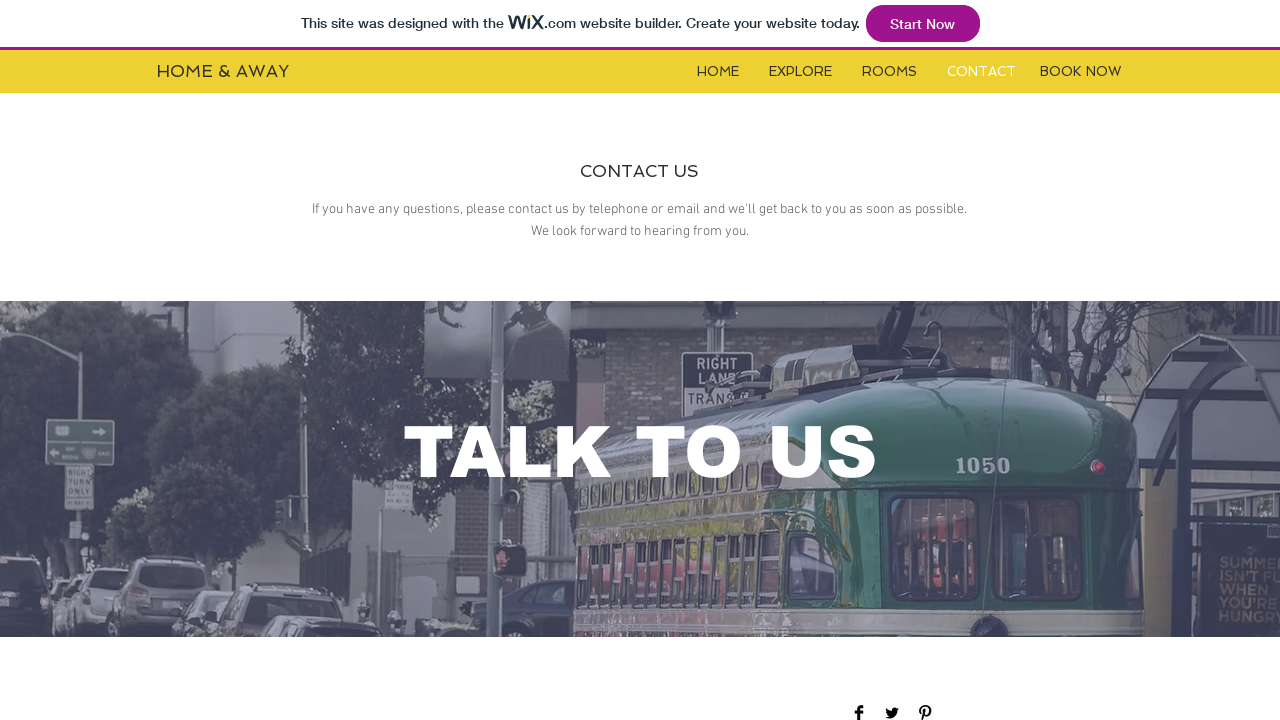

Filled Name field with 'Viktor' on #input_comp-jxbsa1e9
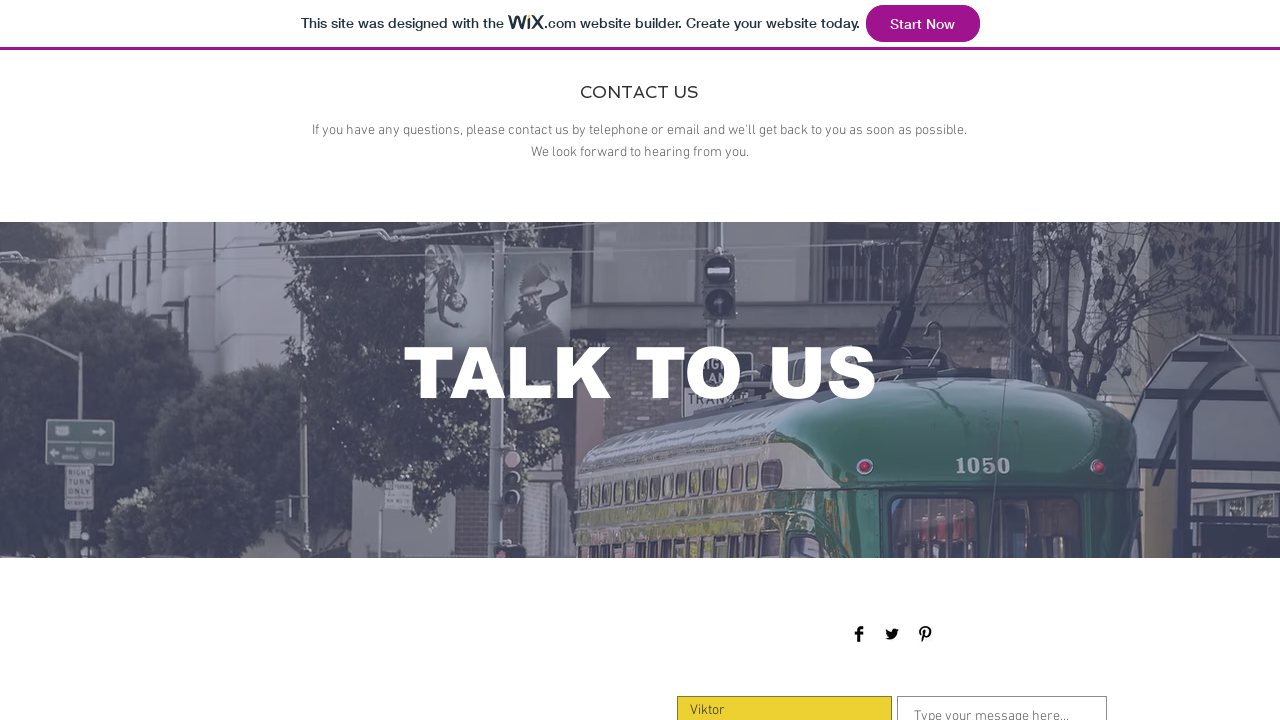

Asserted that Name field contains 'Viktor'
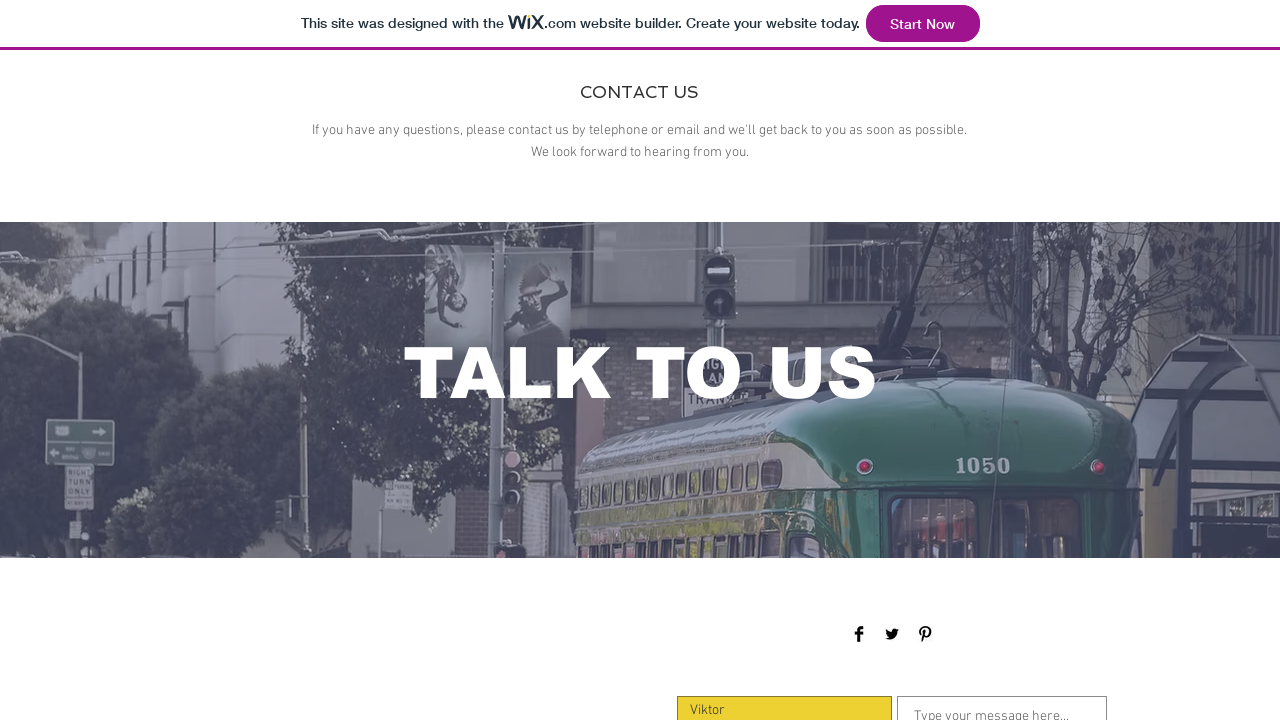

Filled Email field with invalid email 'invalid-email' on input[name='email']
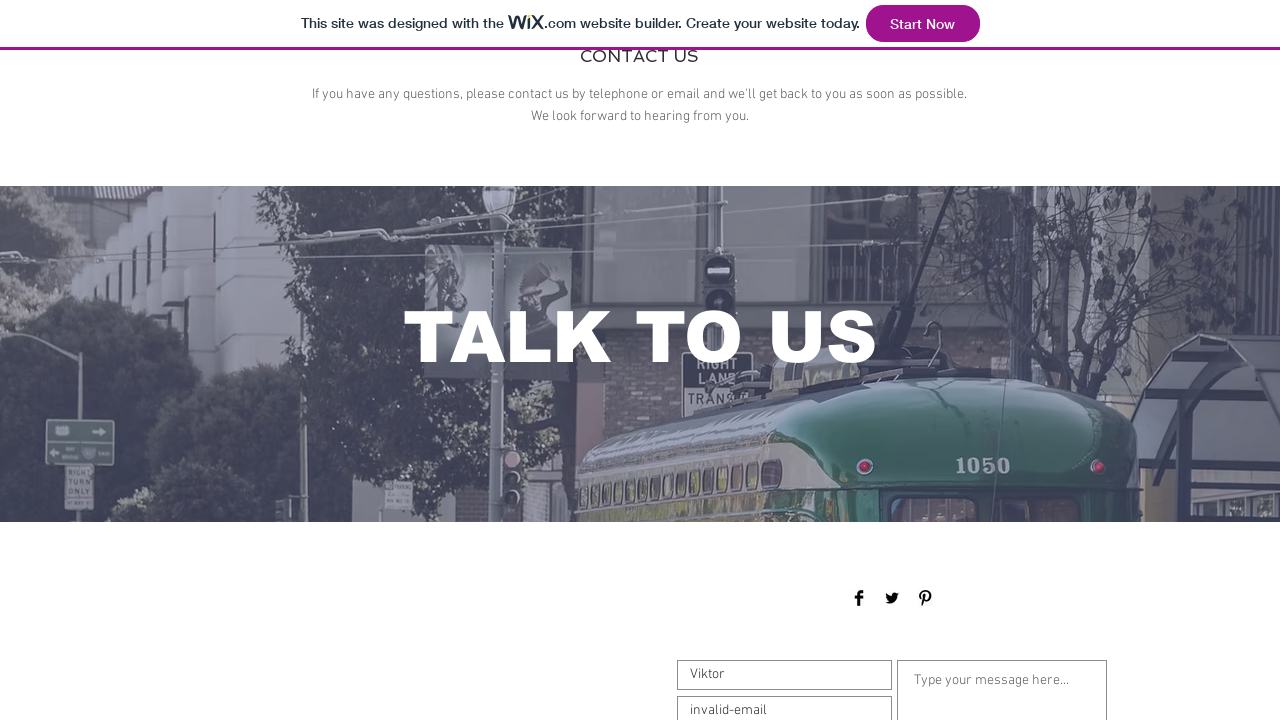

Asserted that Email field contains 'invalid-email'
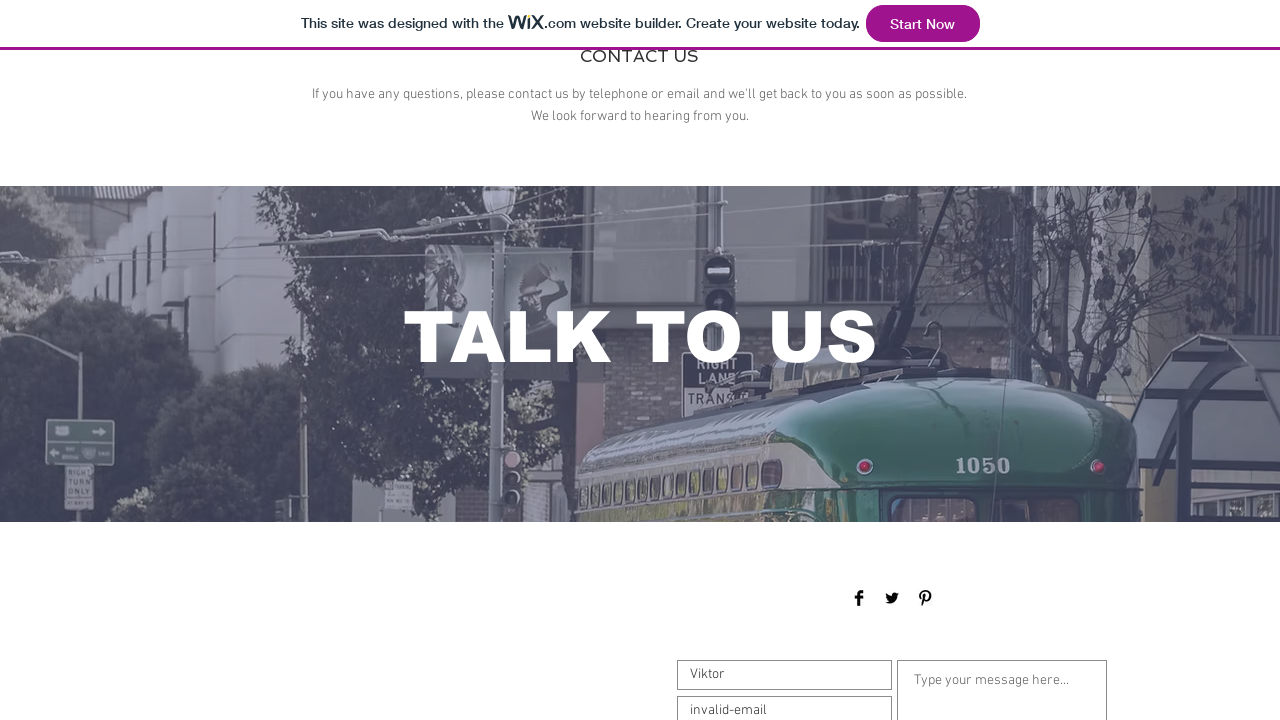

Clicked submit button to trigger validation at (1050, 361) on xpath=//*[@id='comp-jxbsa1fi']/button
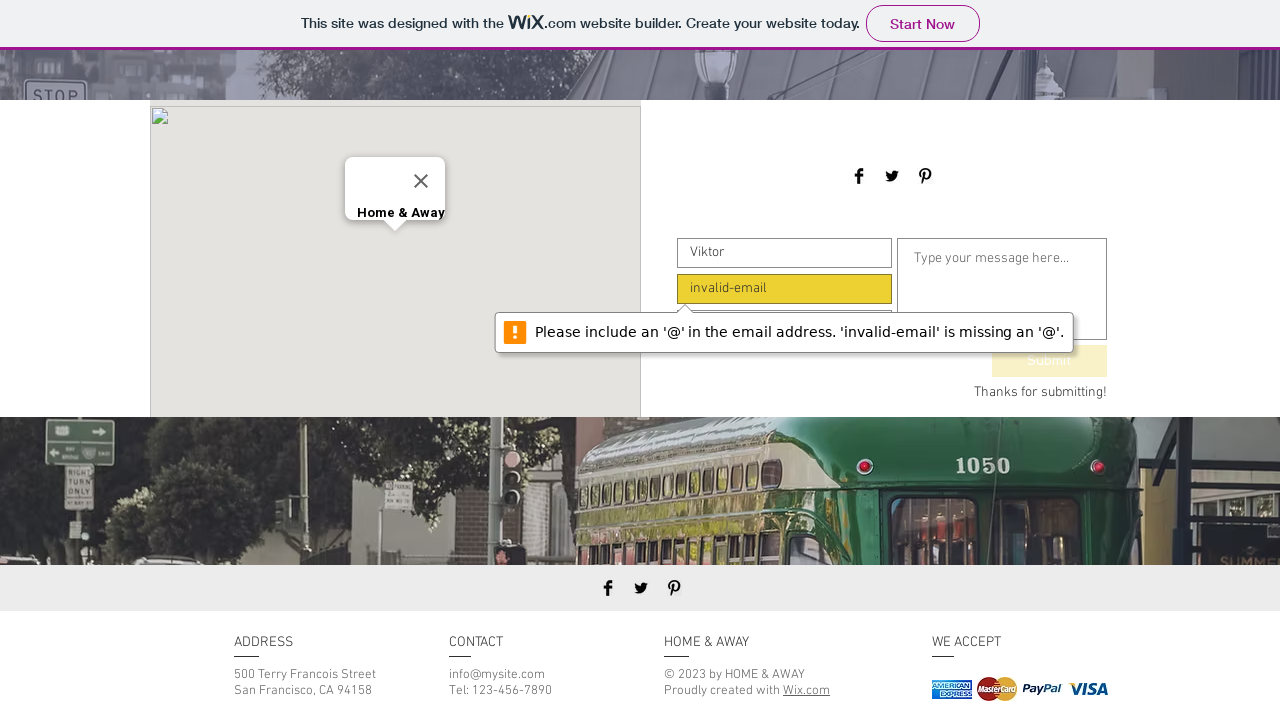

Retrieved browser validation message: 'Please include an '@' in the email address. 'invalid-email' is missing an '@'.'
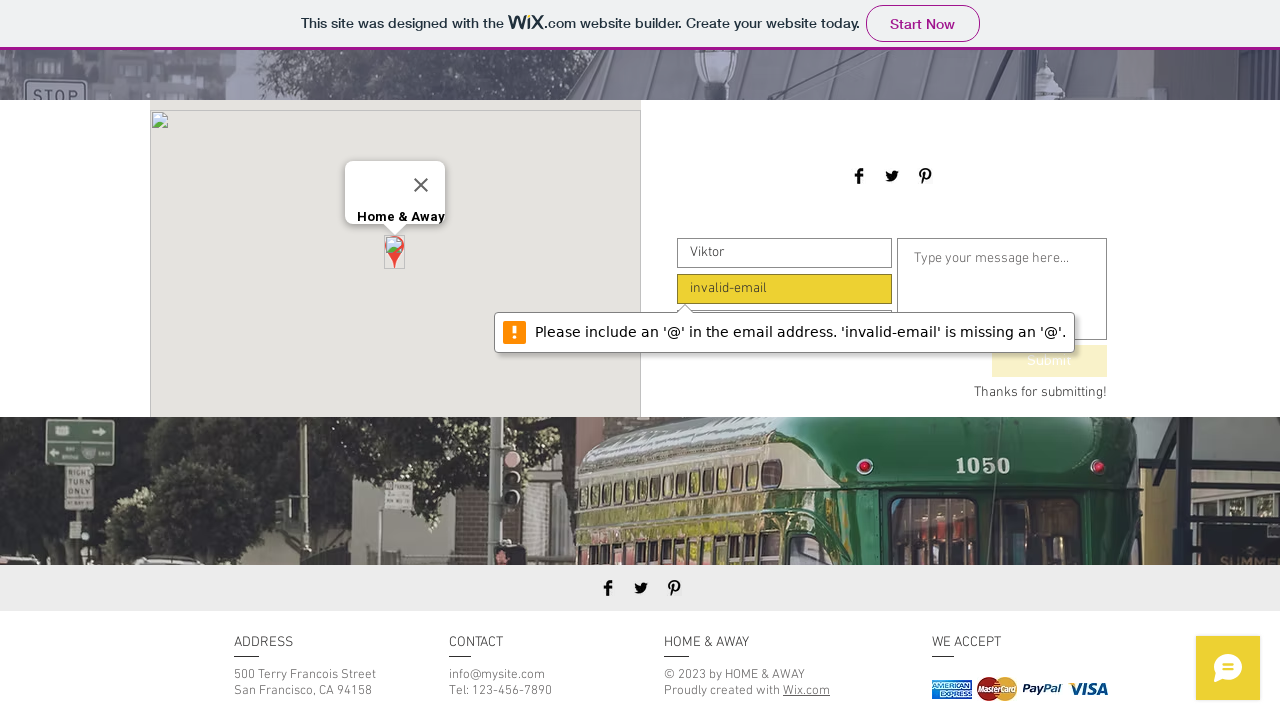

Asserted that validation message contains '@' or 'invalid' for the invalid email
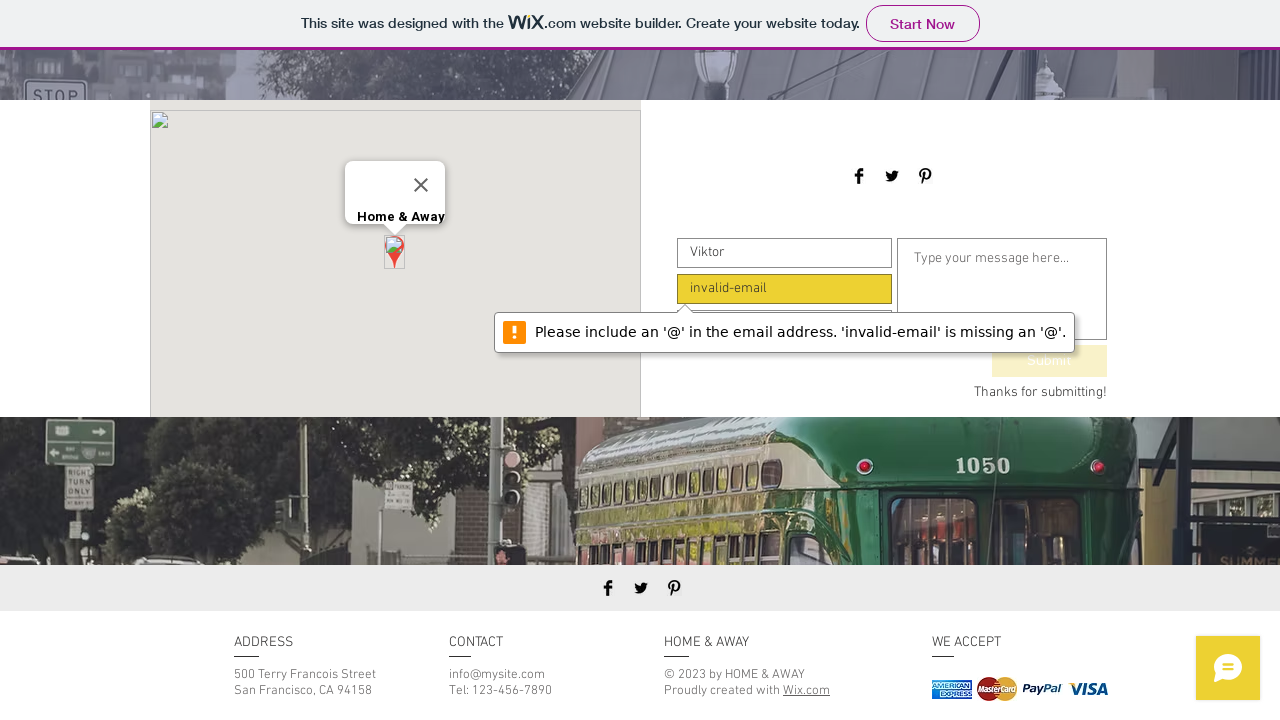

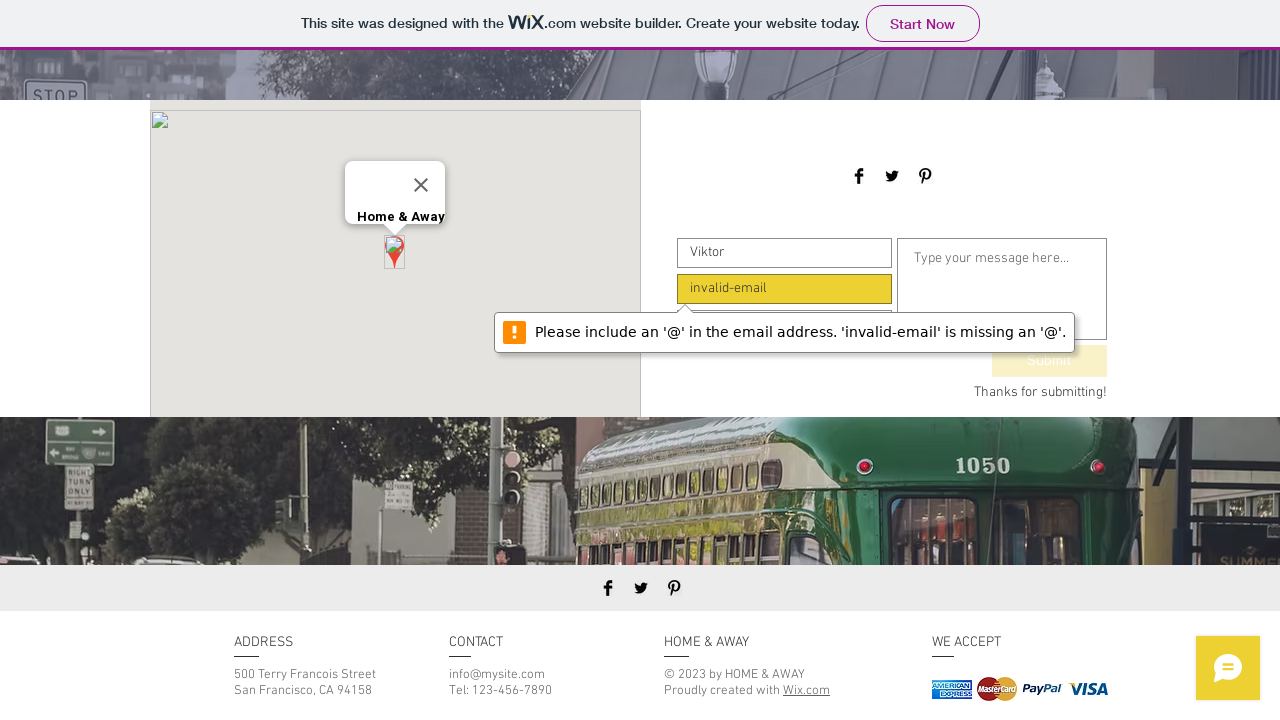